Navigates to a practice automation page, scrolls to a web table section, expands the table using JavaScript, and calculates the sum of values in the amount column

Starting URL: https://rahulshettyacademy.com/AutomationPractice/

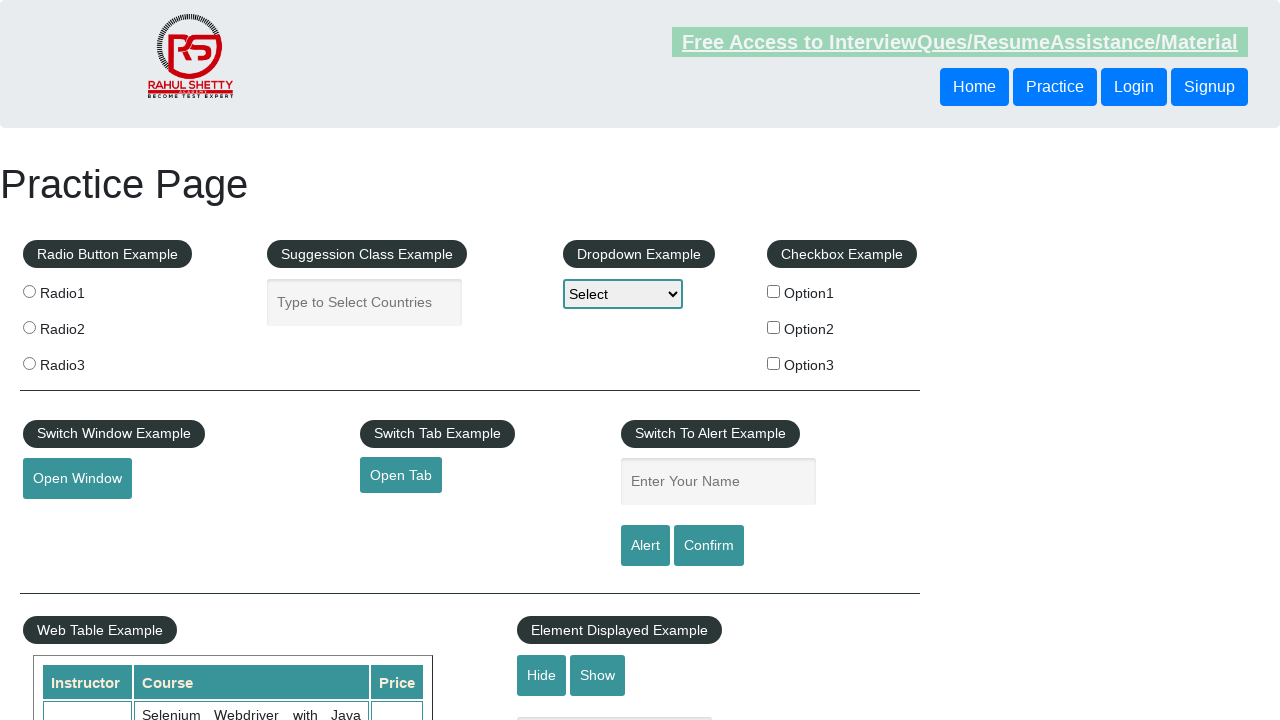

Scrolled down 600px to locate web table section
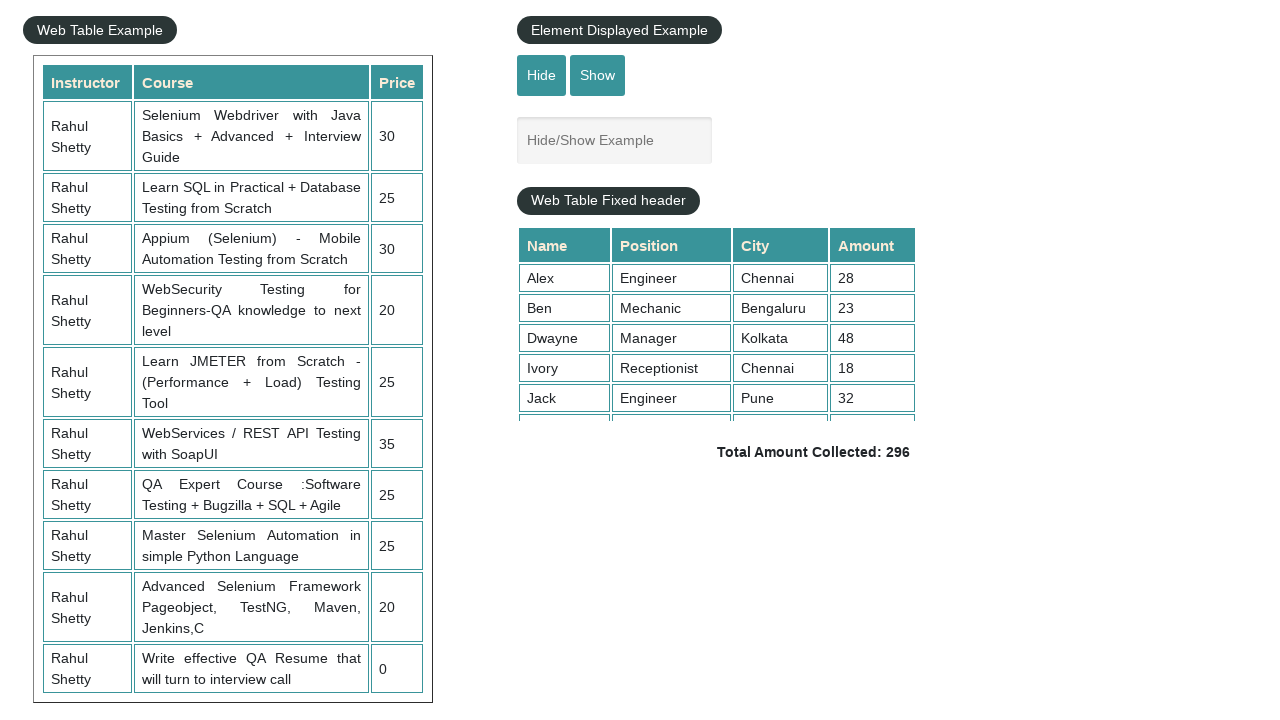

Retrieved section title: Web Table Fixed header
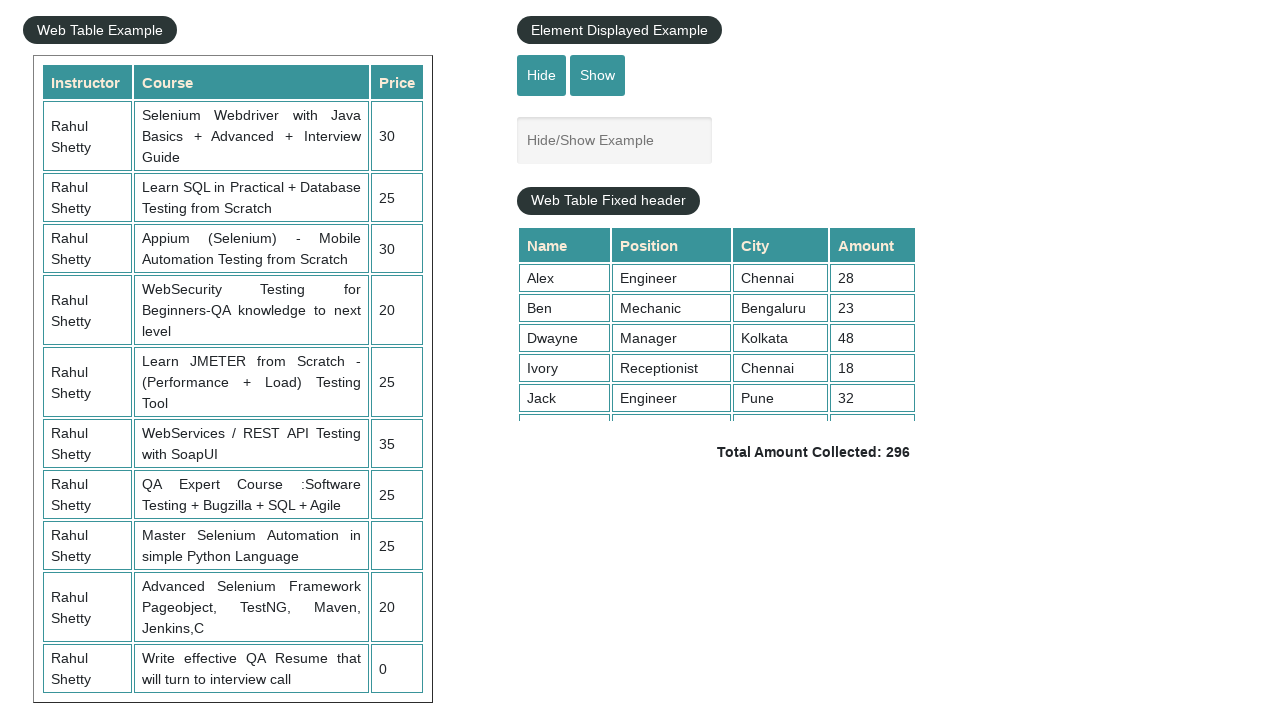

Retrieved table headers
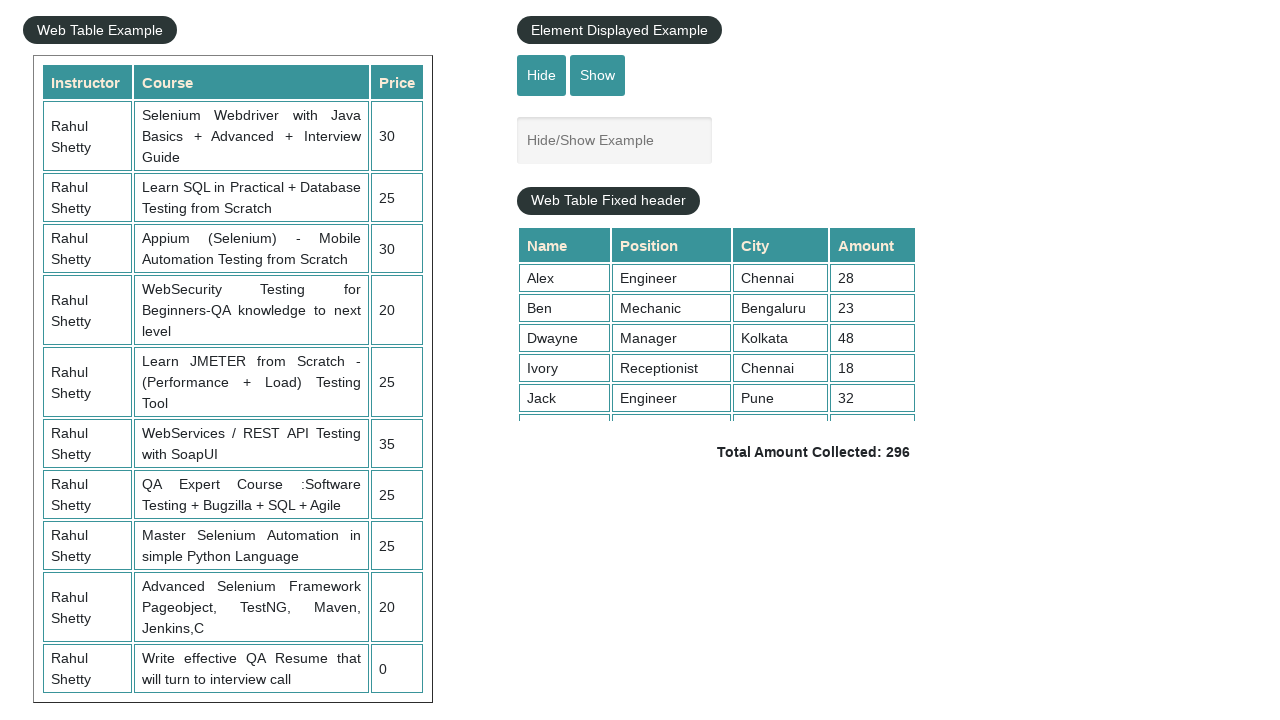

Counted table rows: 9
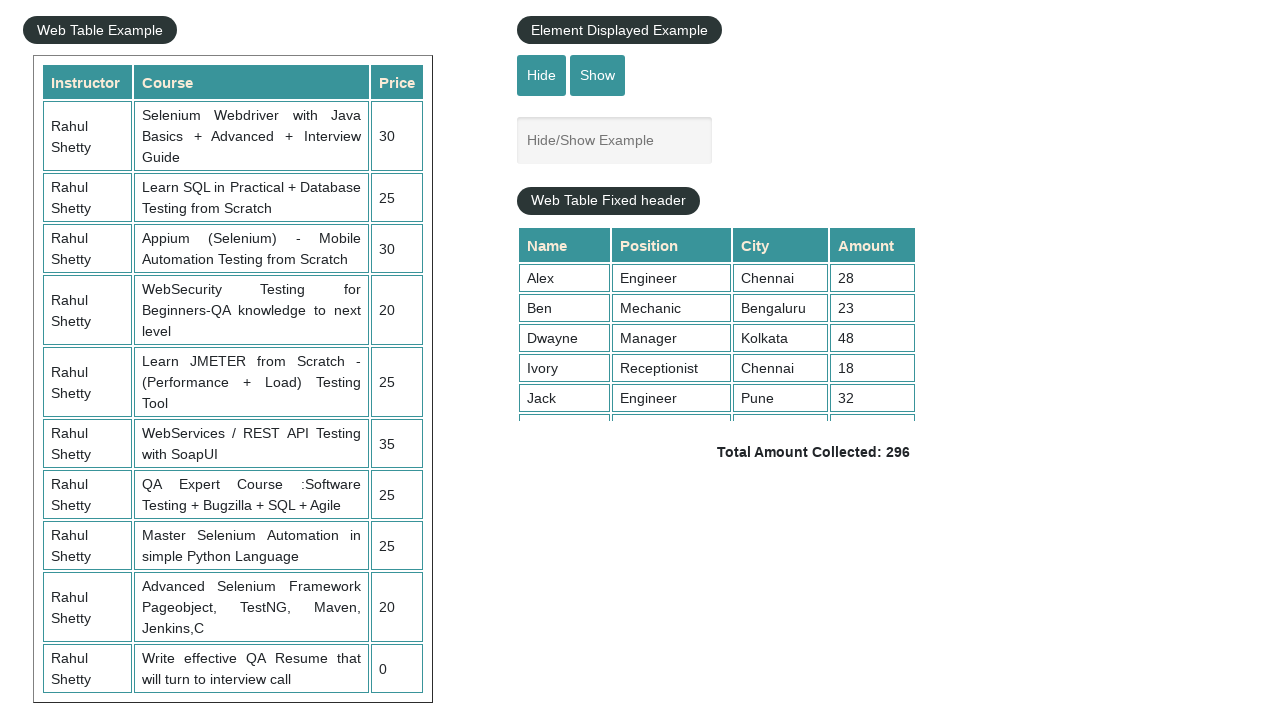

Counted table columns: 4
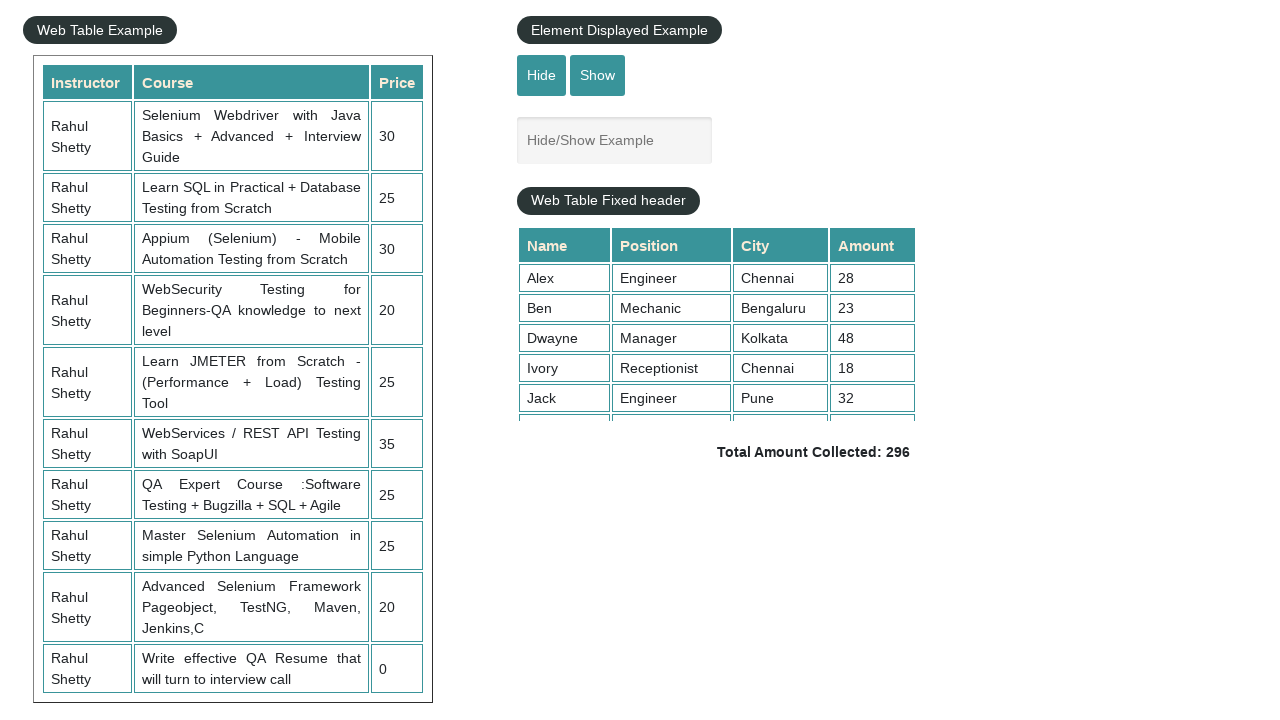

Expanded table by setting height to 300px using JavaScript
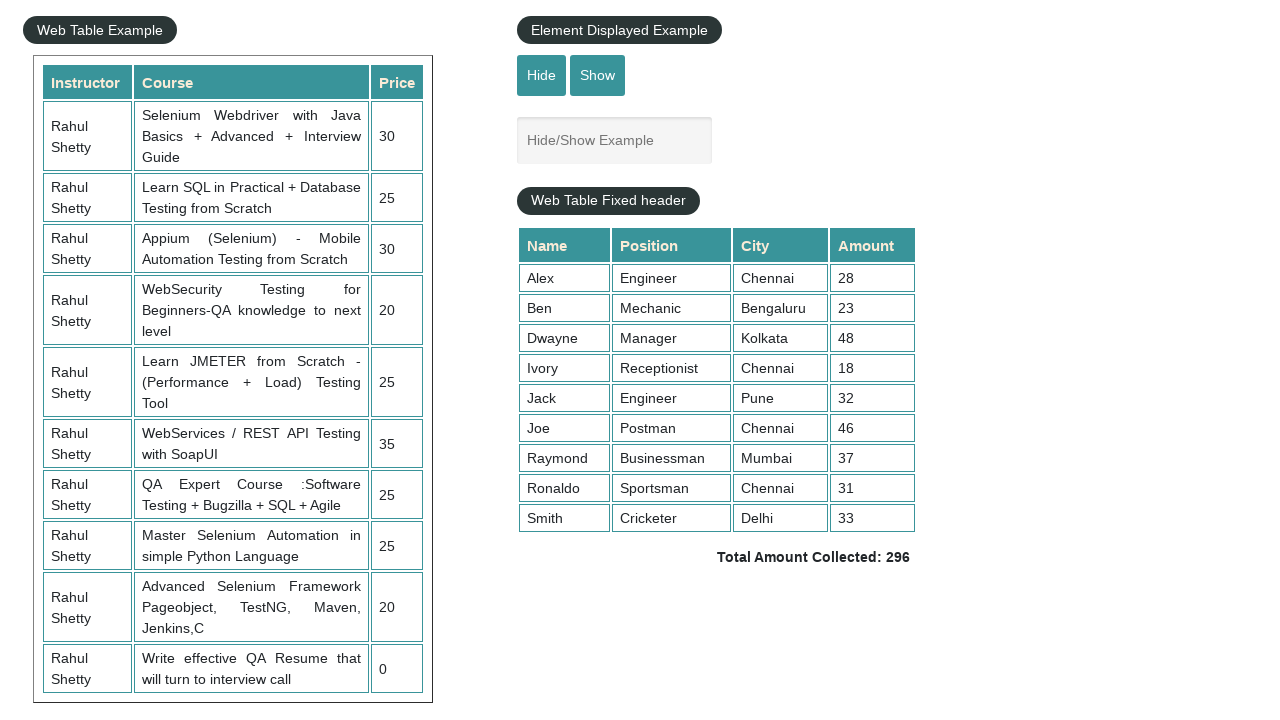

Retrieved amount value from row 1: 28
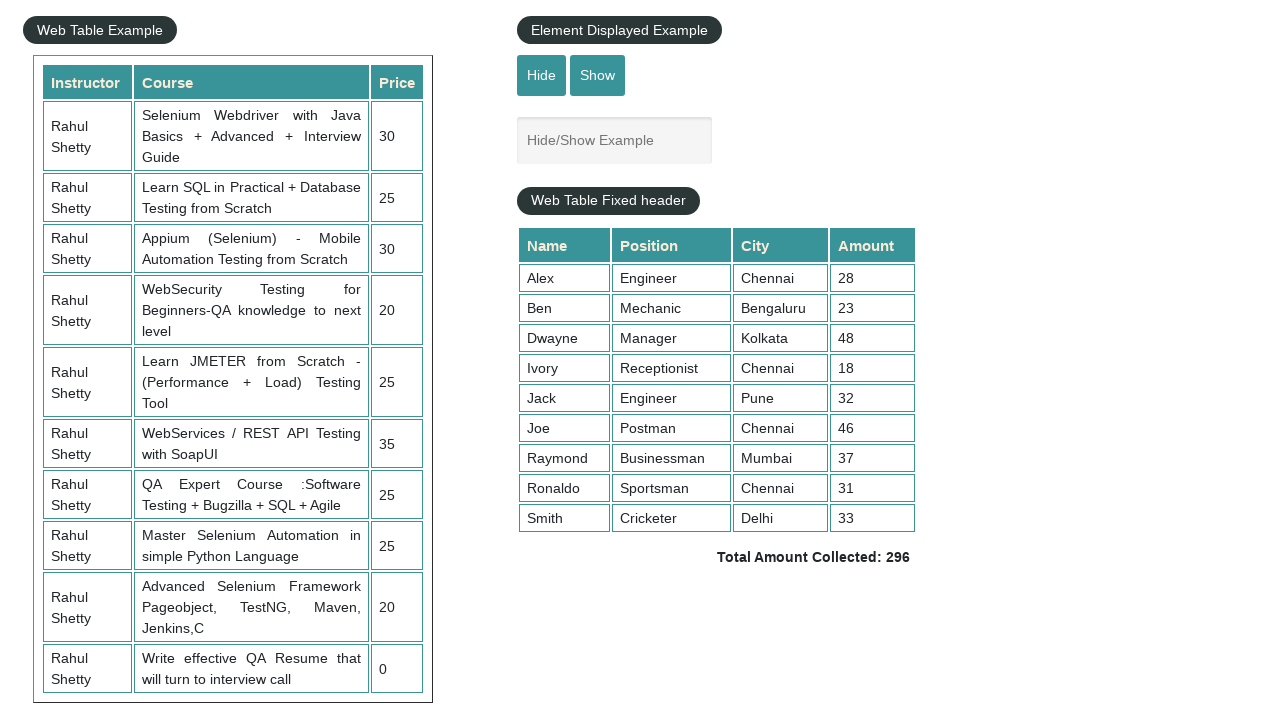

Retrieved amount value from row 2: 23
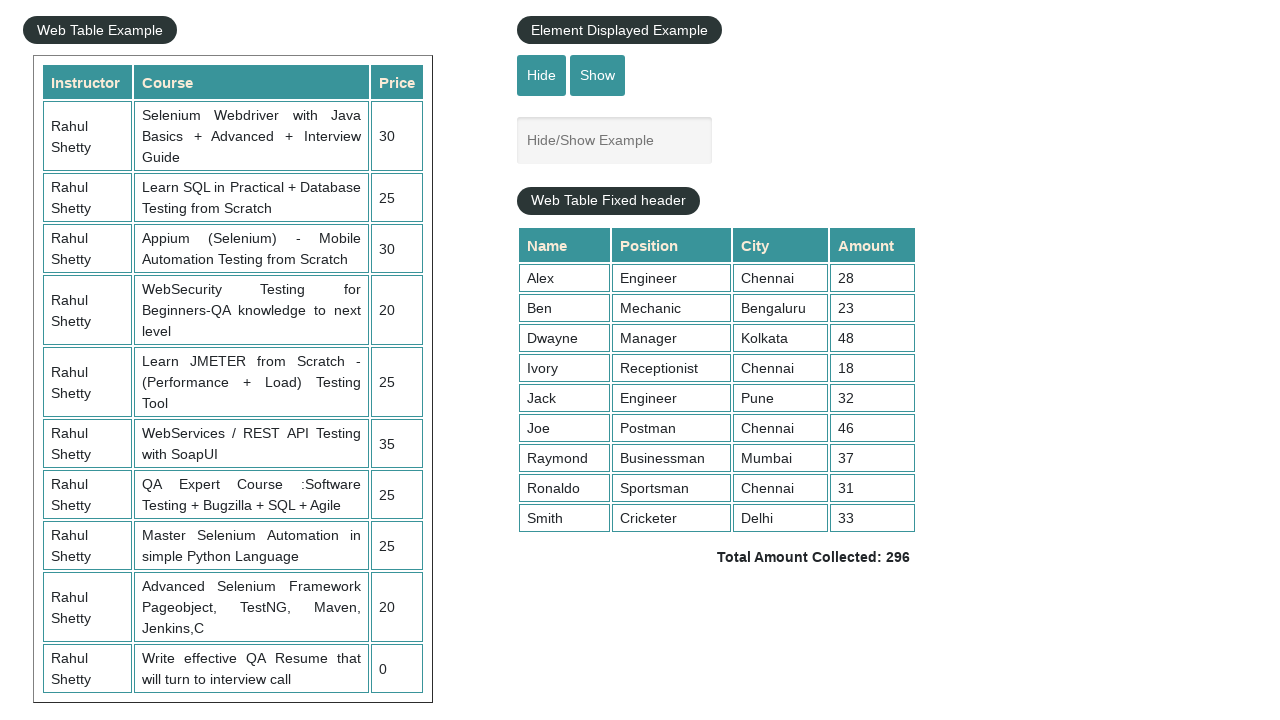

Retrieved amount value from row 3: 48
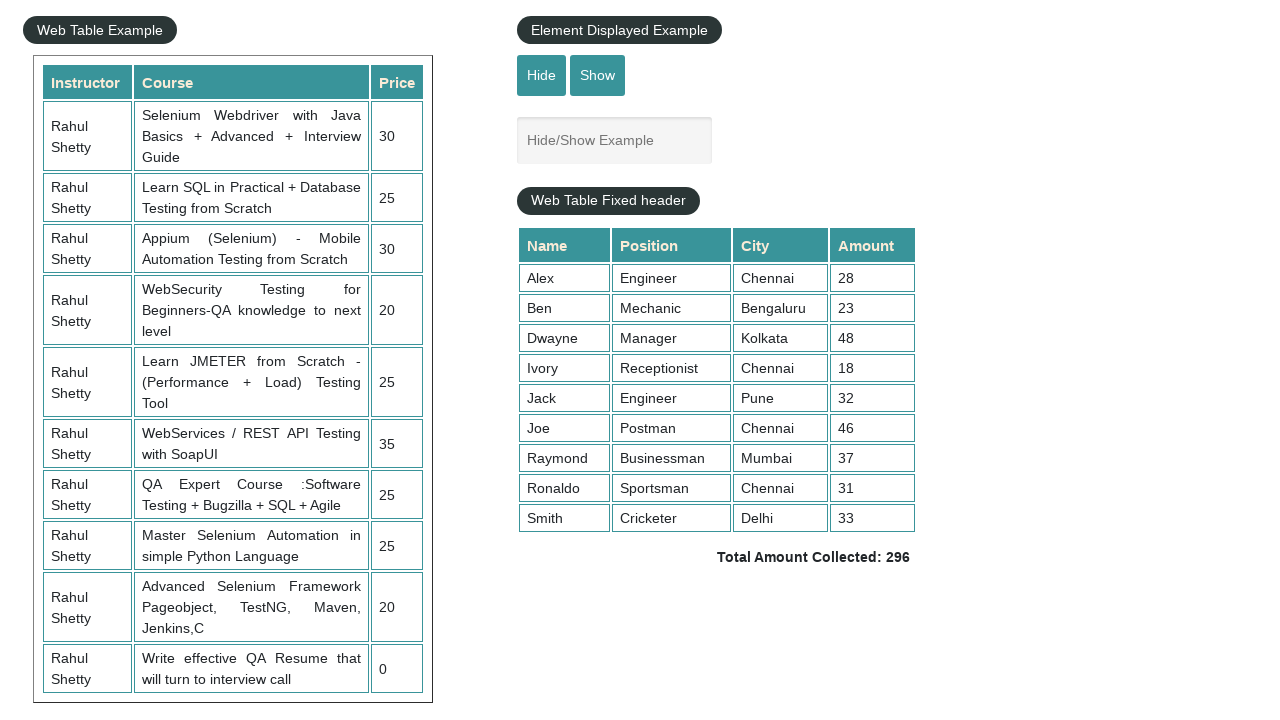

Retrieved amount value from row 4: 18
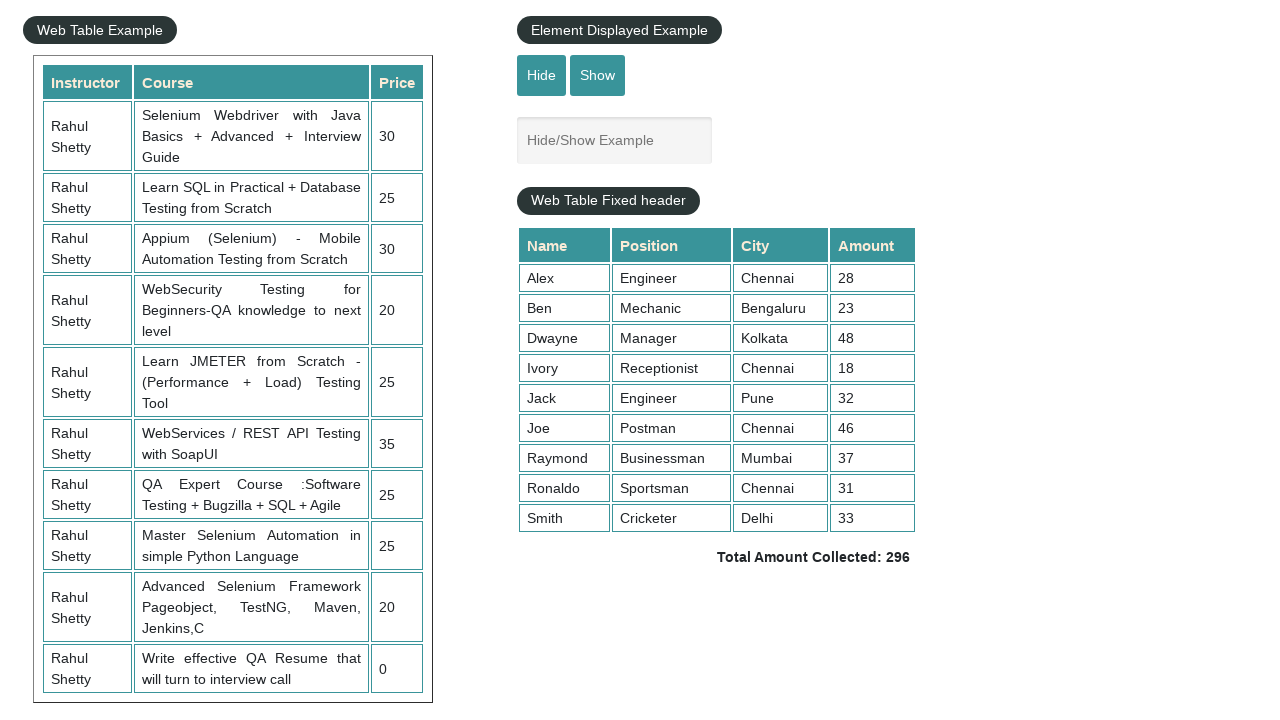

Retrieved amount value from row 5: 32
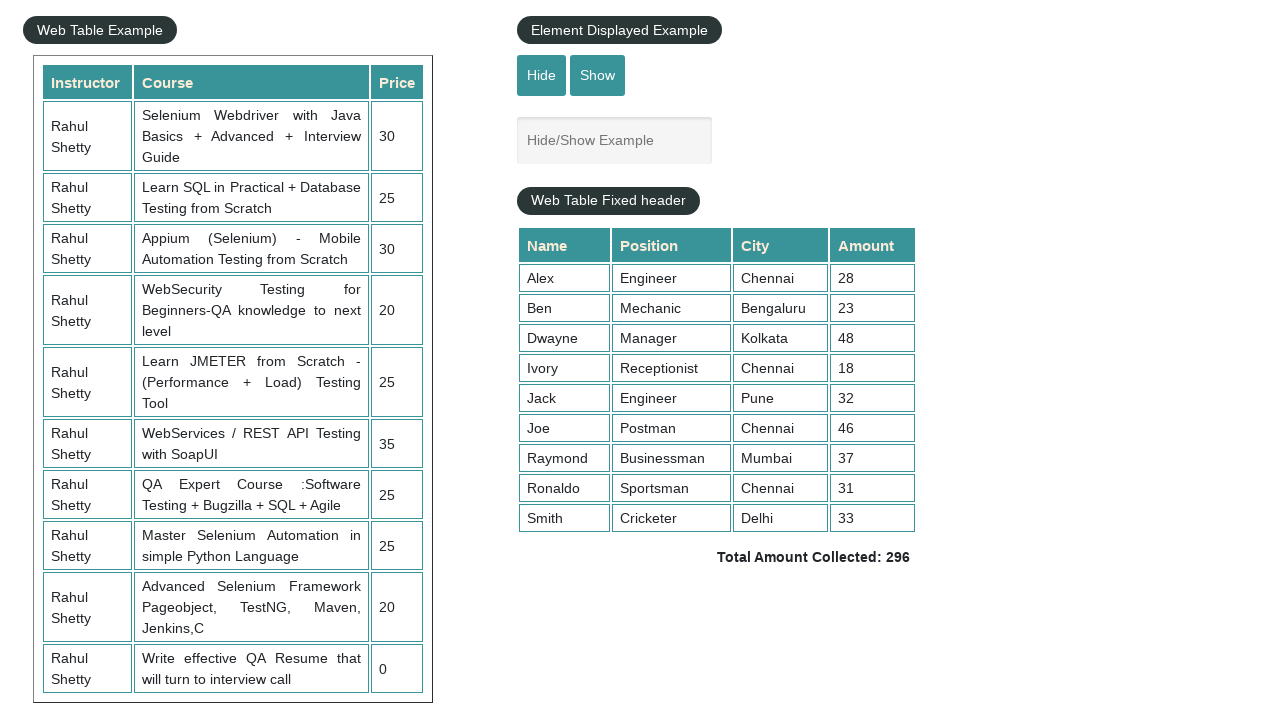

Retrieved amount value from row 6: 46
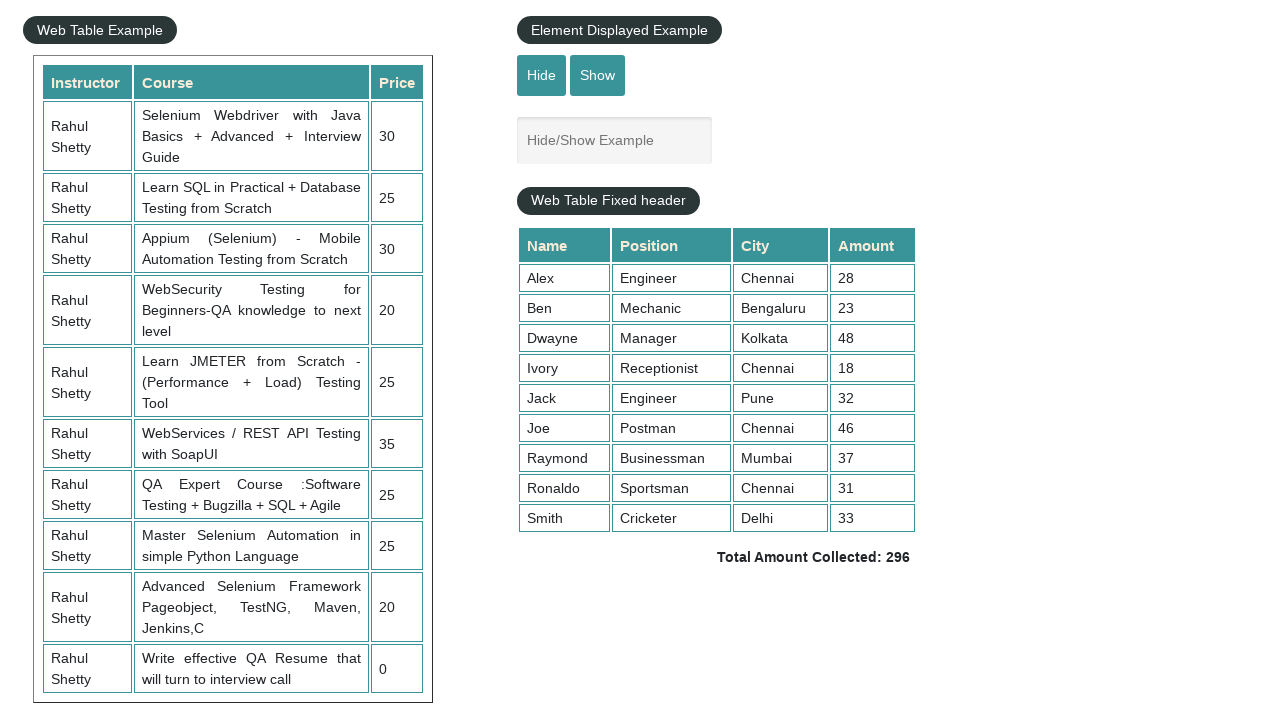

Retrieved amount value from row 7: 37
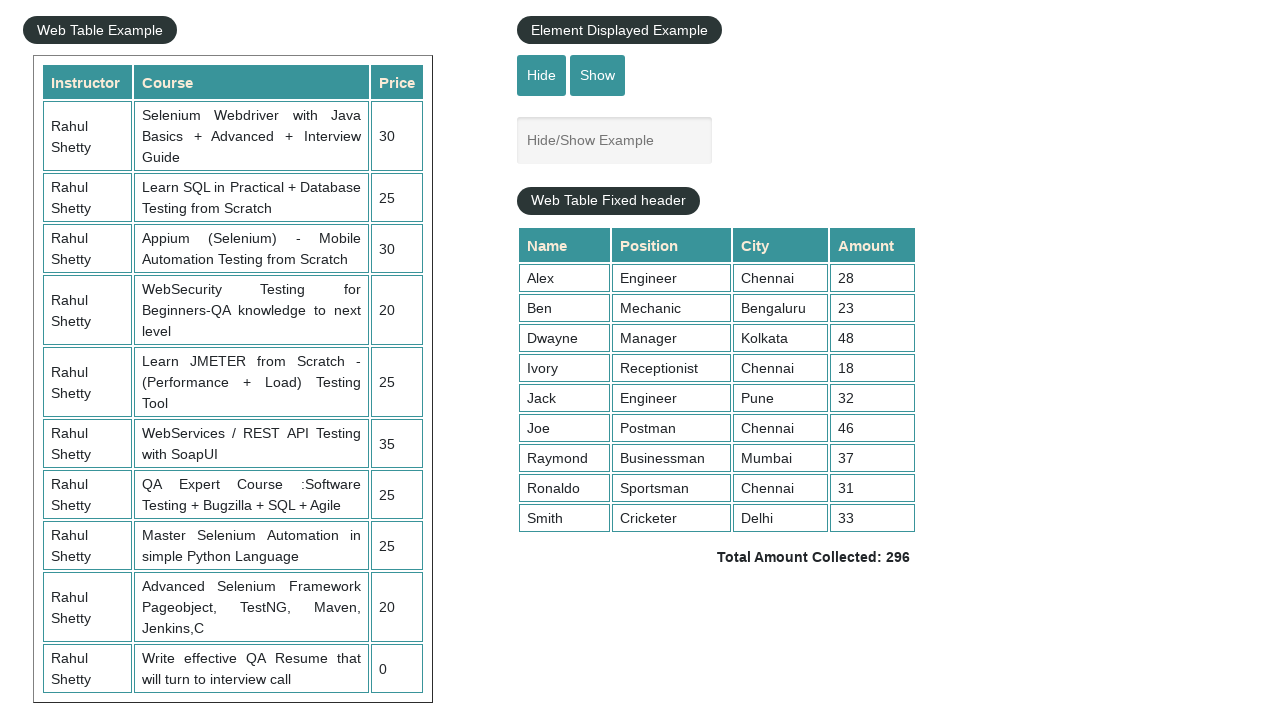

Retrieved amount value from row 8: 31
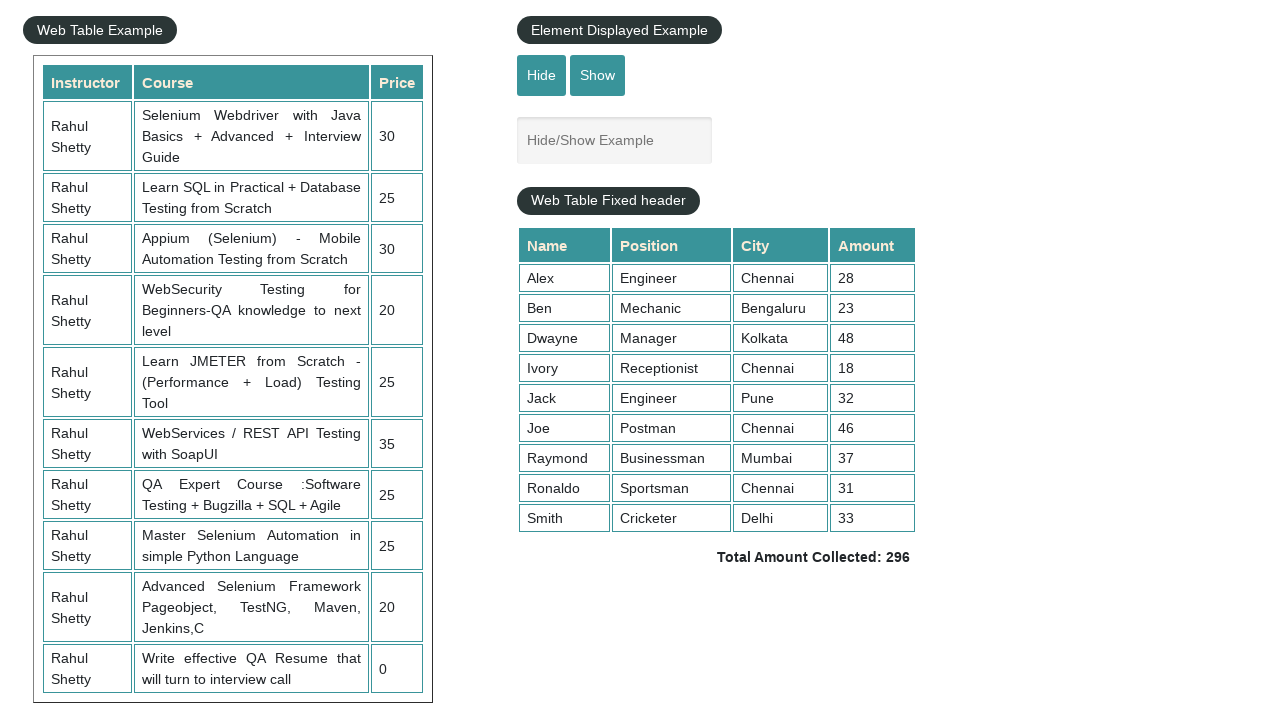

Retrieved amount value from row 9: 33
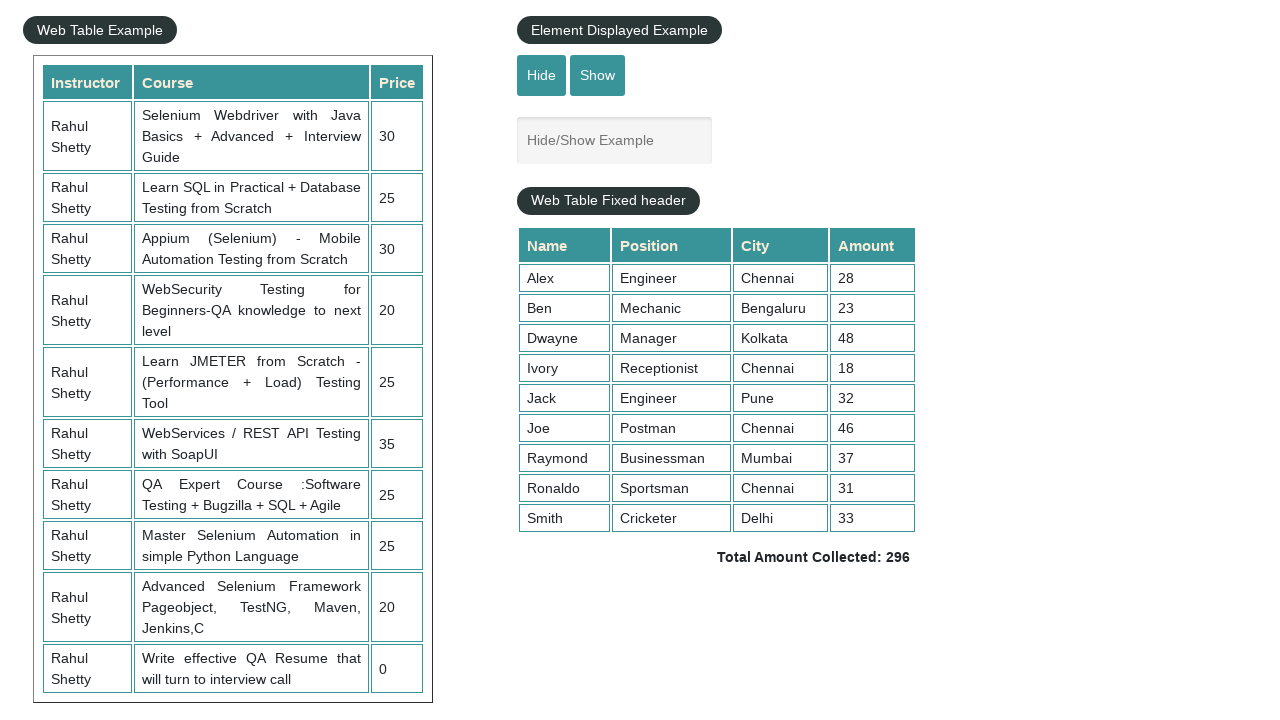

Calculated total sum of amounts in column 4: 296
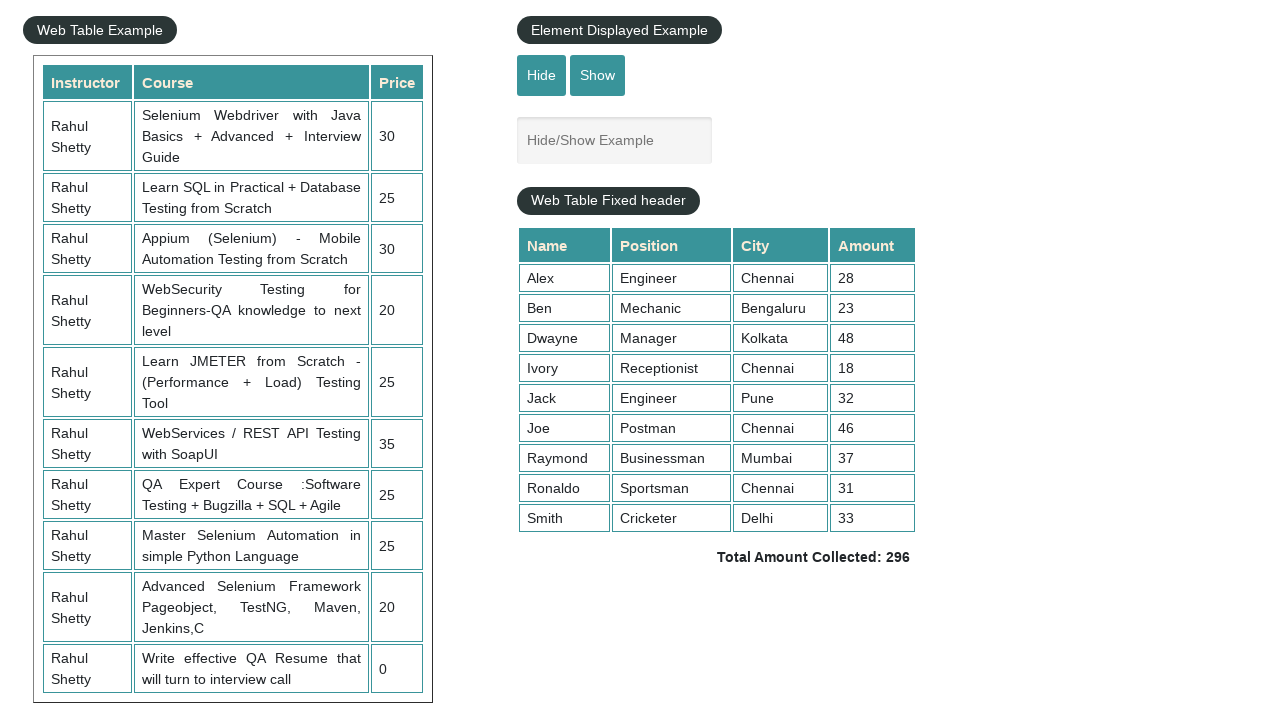

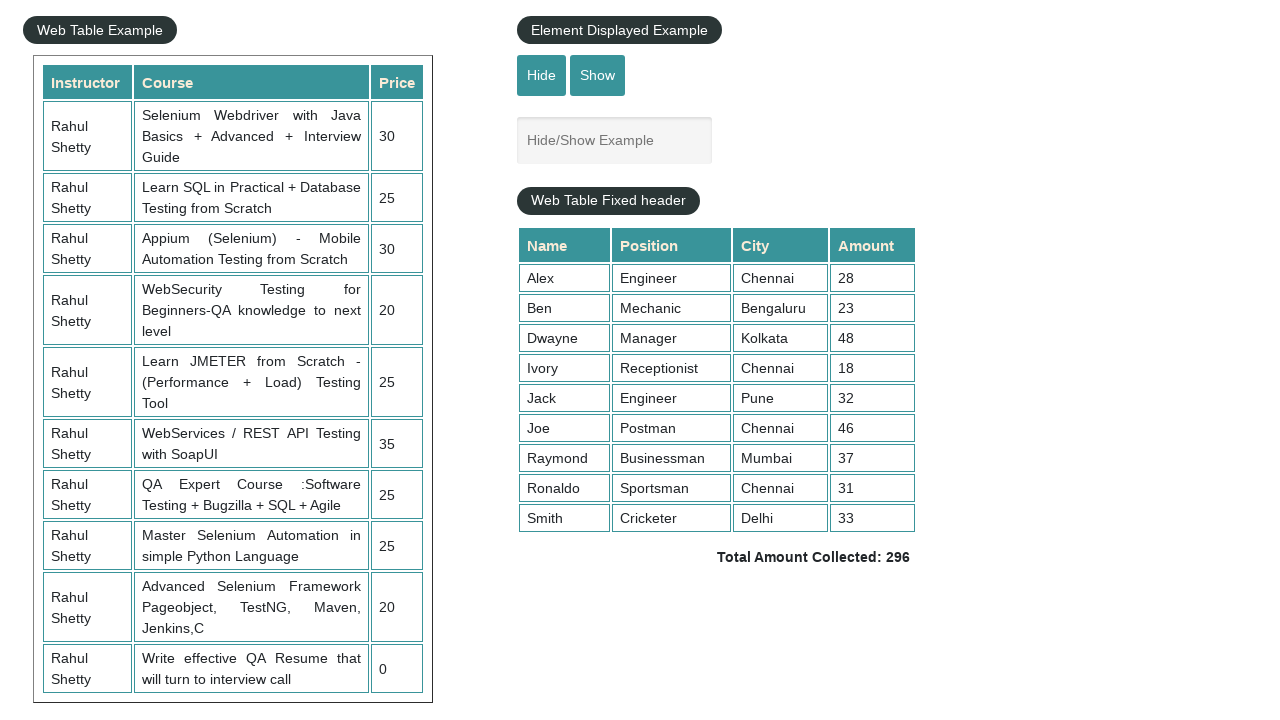